Tests the Starbucks Korea store locator by navigating through the region search, selecting the Jeonbuk region, and verifying that store listings appear and store detail popups can be opened.

Starting URL: https://www.starbucks.co.kr/store/store_map.do

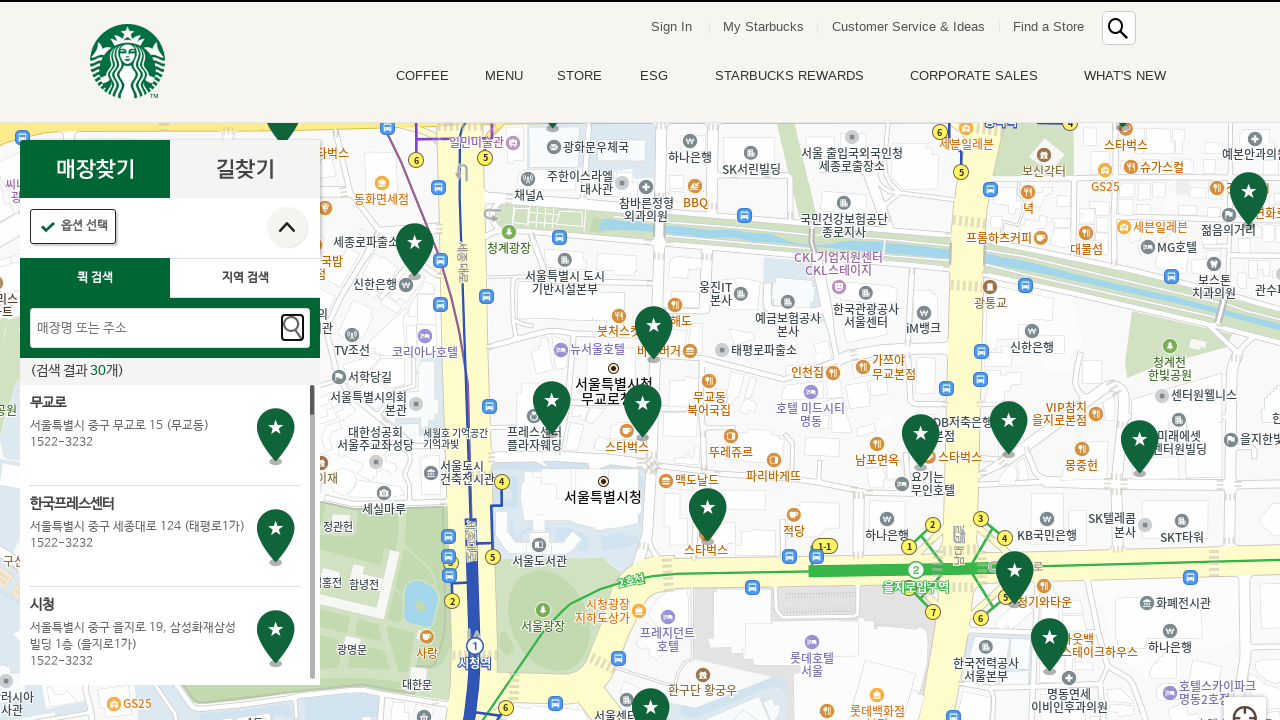

Waited for page to fully load
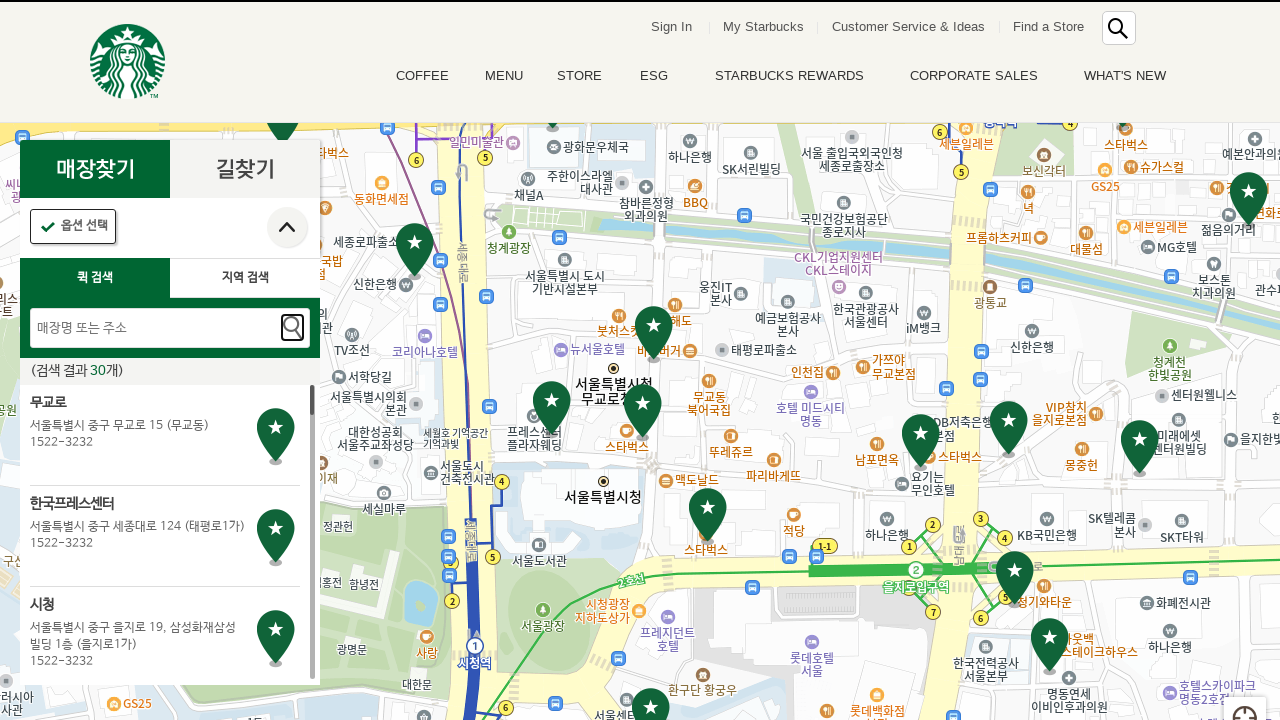

Clicked on the region search button at (245, 278) on #container > div > form > fieldset > div > section > article.find_store_cont > a
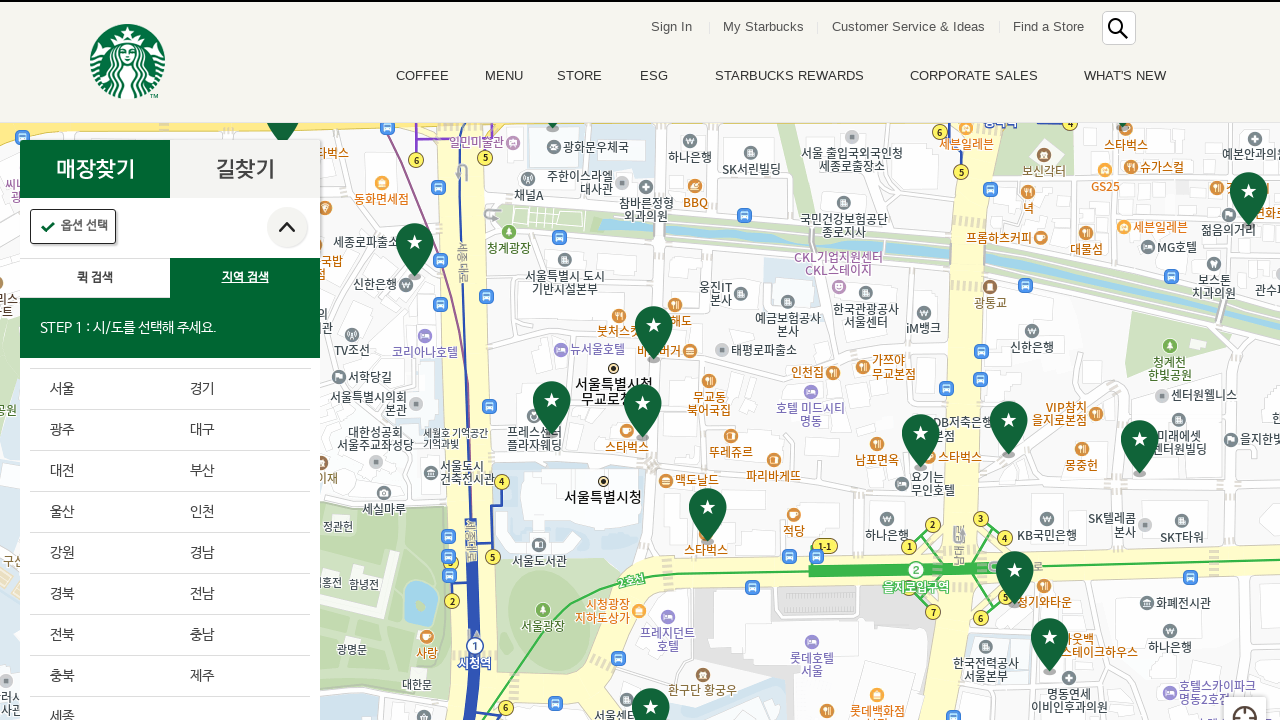

Waited for region search dropdown to appear
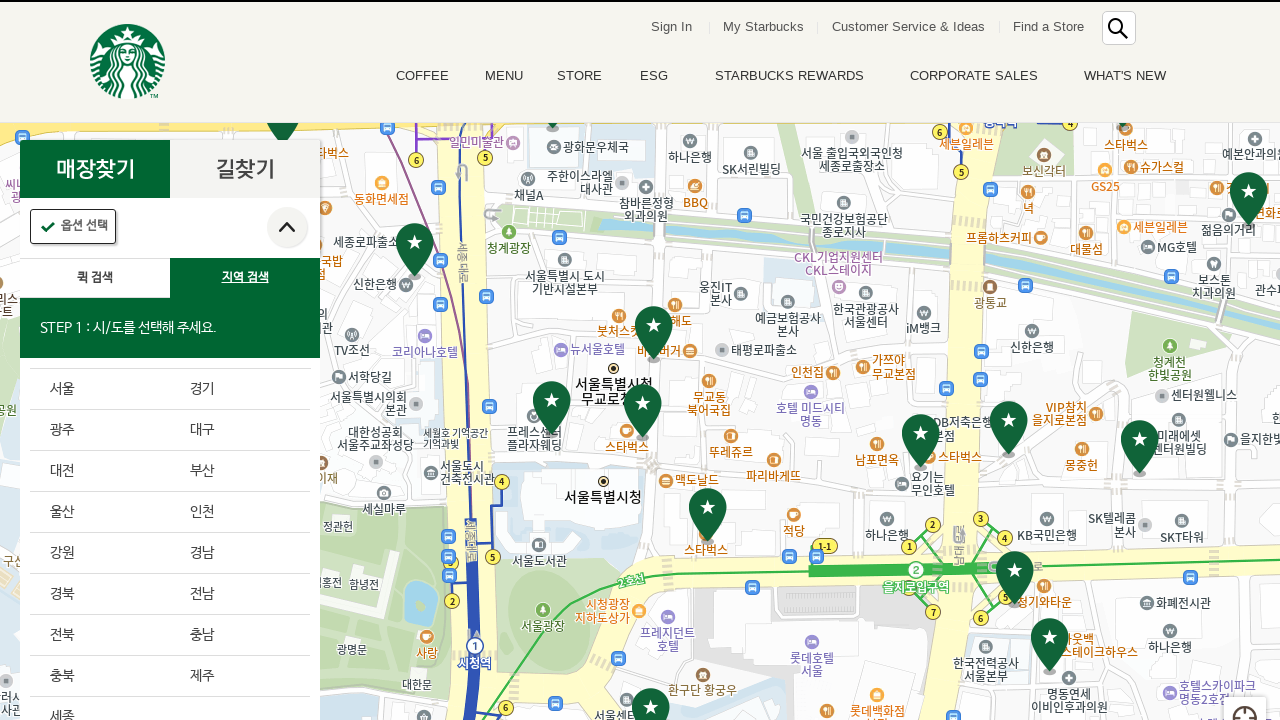

Selected Jeonbuk region from the region list at (100, 636) on .loca_step1_cont .sido_arae_box li:nth-child(13)
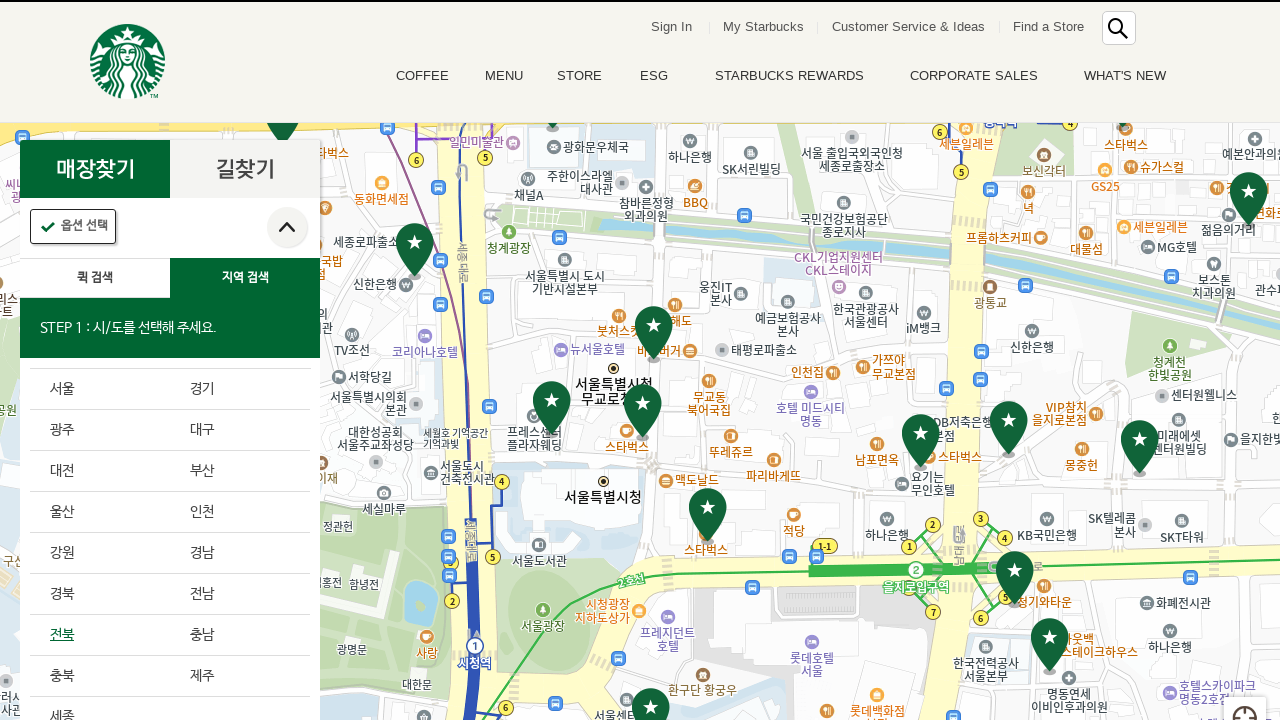

Waited for sub-region options to load
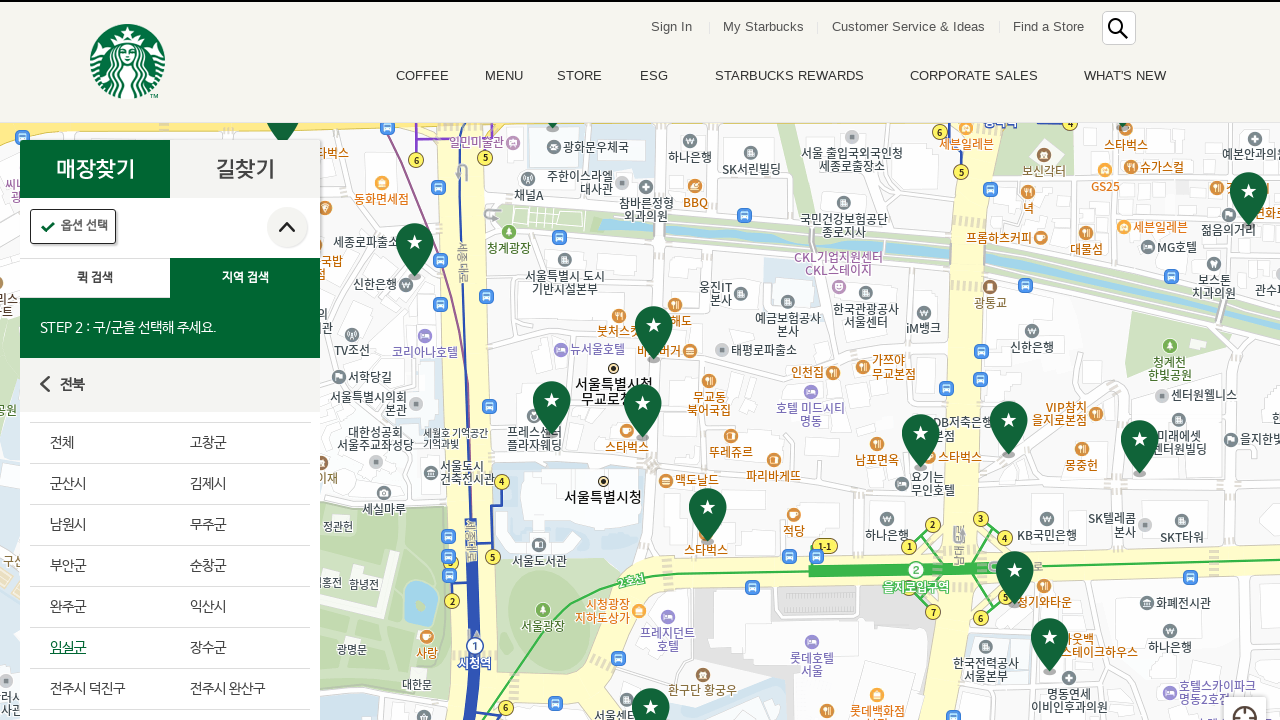

Clicked 'Select All' for sub-regions in Jeonbuk at (100, 443) on #mCSB_2_container > ul > li:nth-child(1) > a
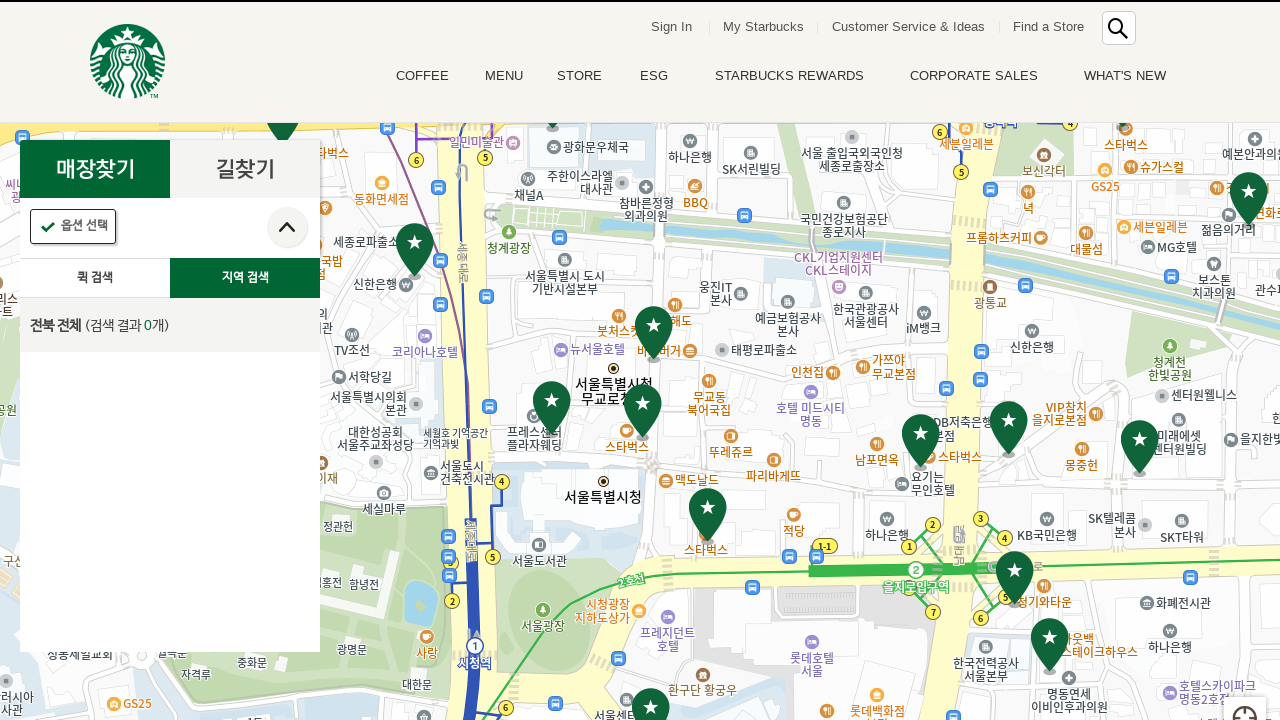

Waited for store search to execute
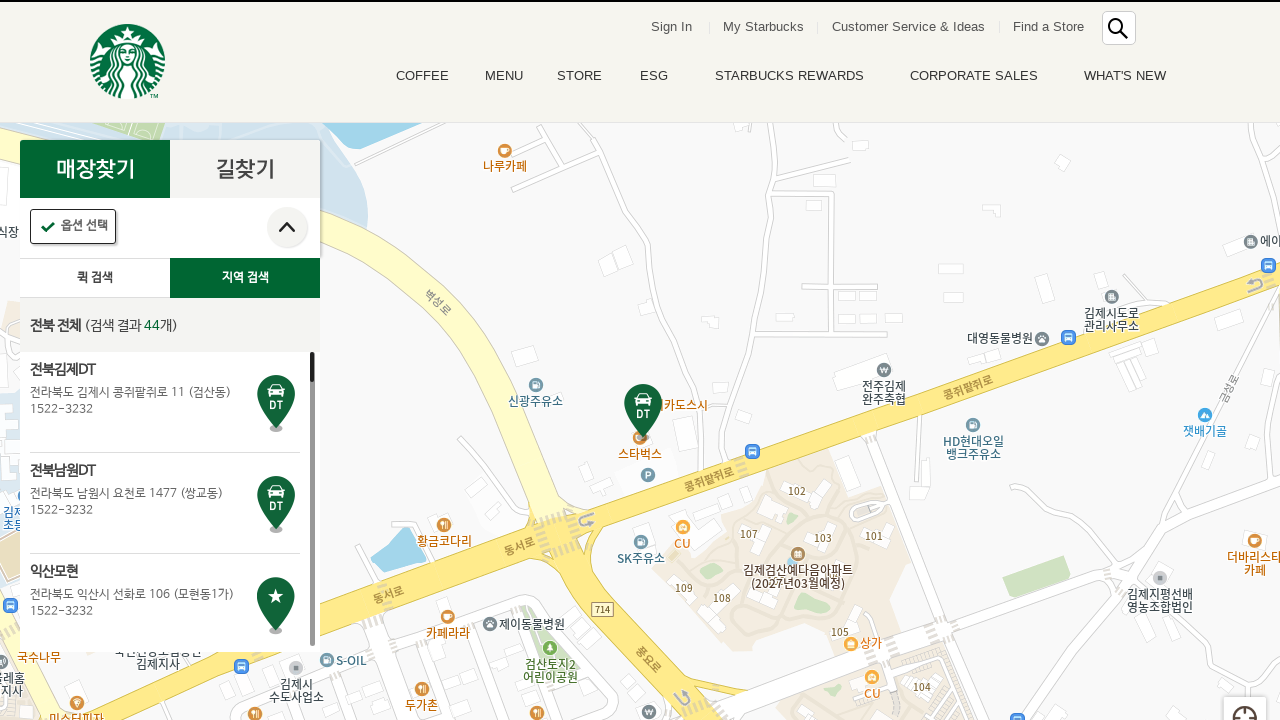

Store listing results loaded successfully
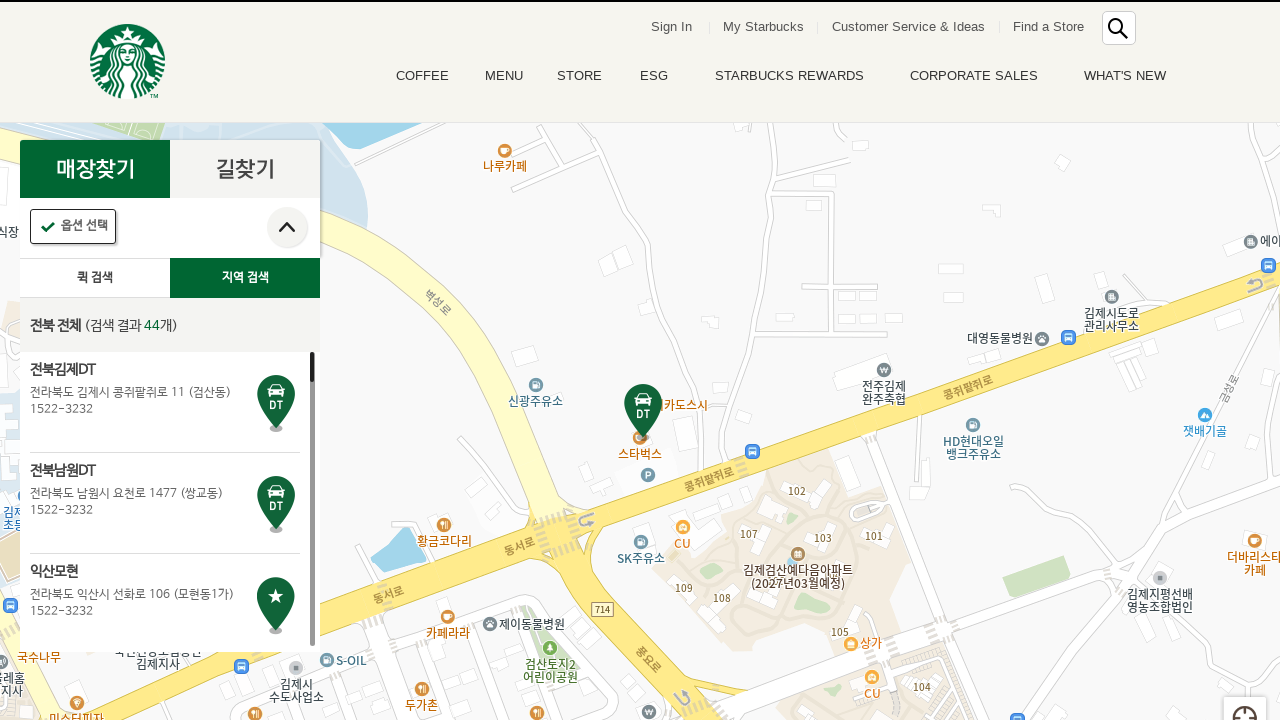

Clicked on the first store in the results list at (165, 402) on .quickSearchResultBoxSidoGugun .quickResultLstCon >> nth=0
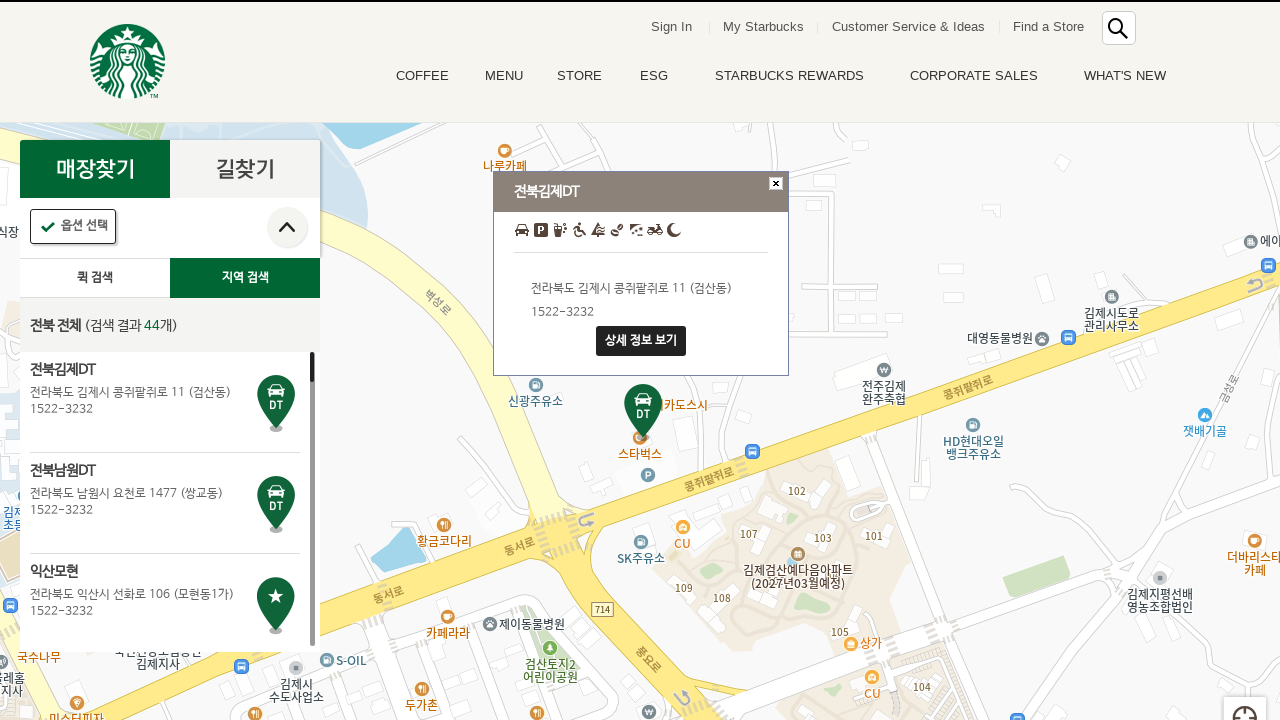

Waited for store popup to appear
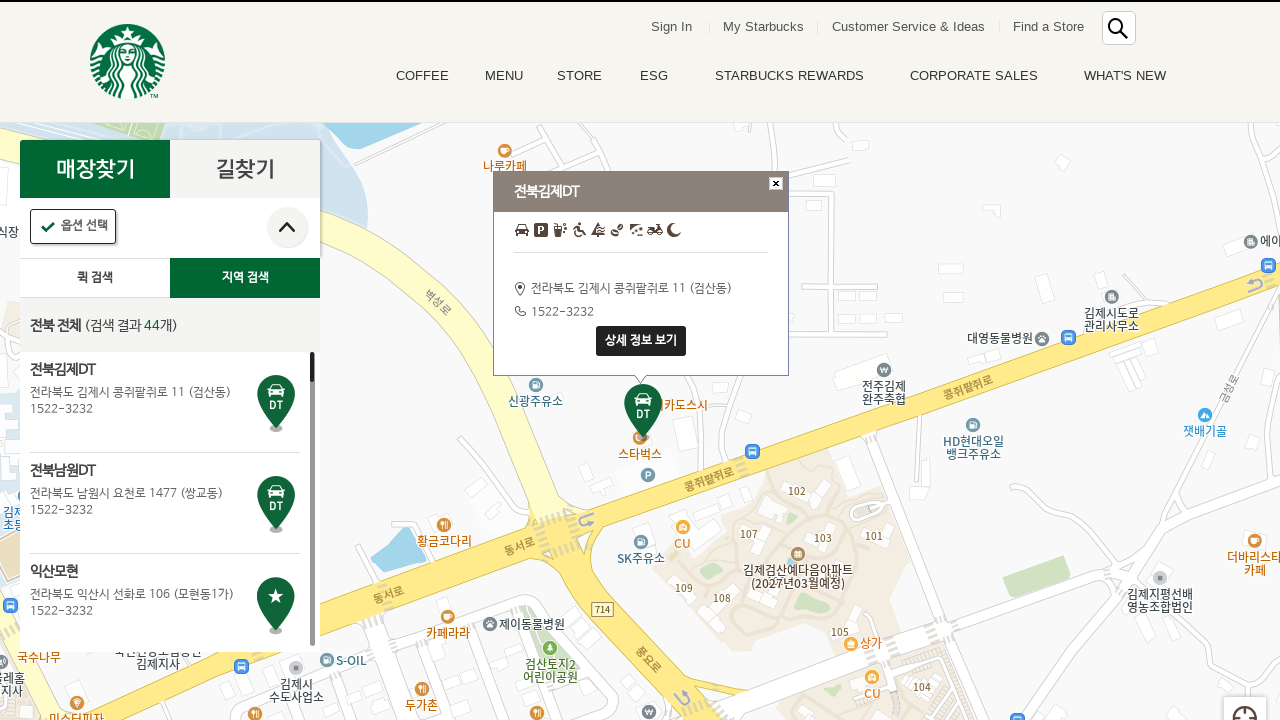

Verified store popup header is visible
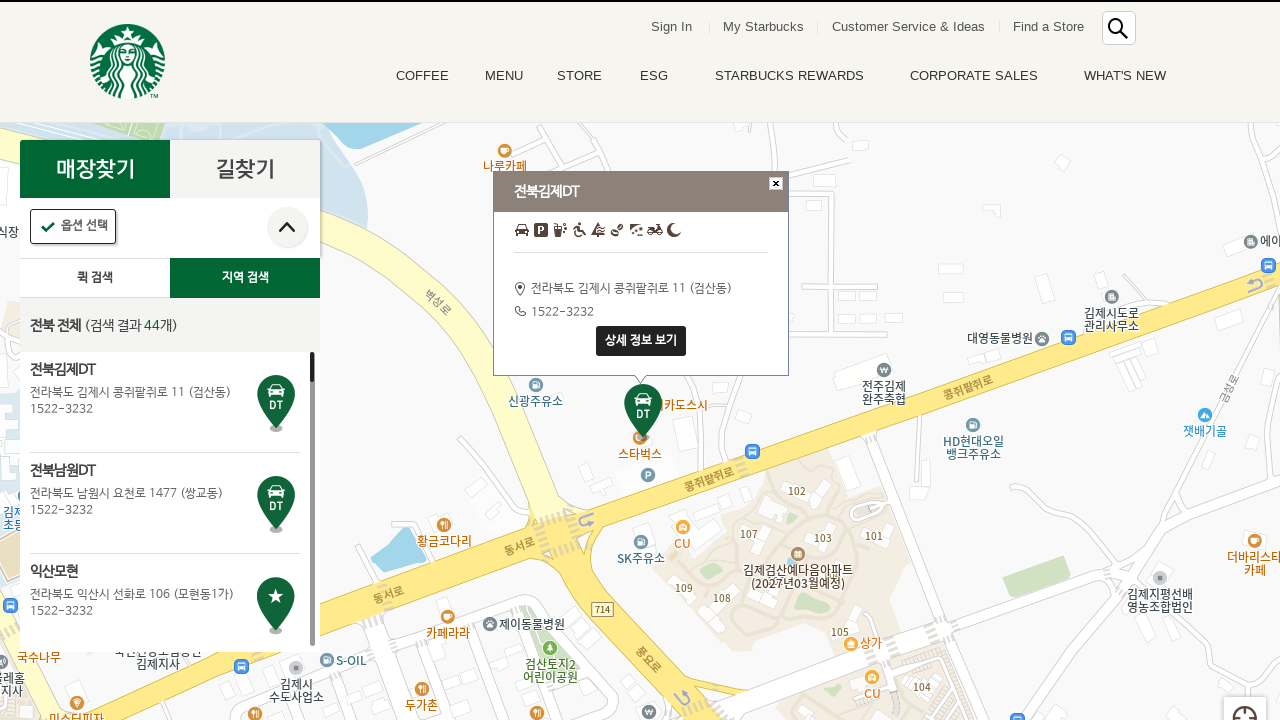

Verified store address is displayed in popup
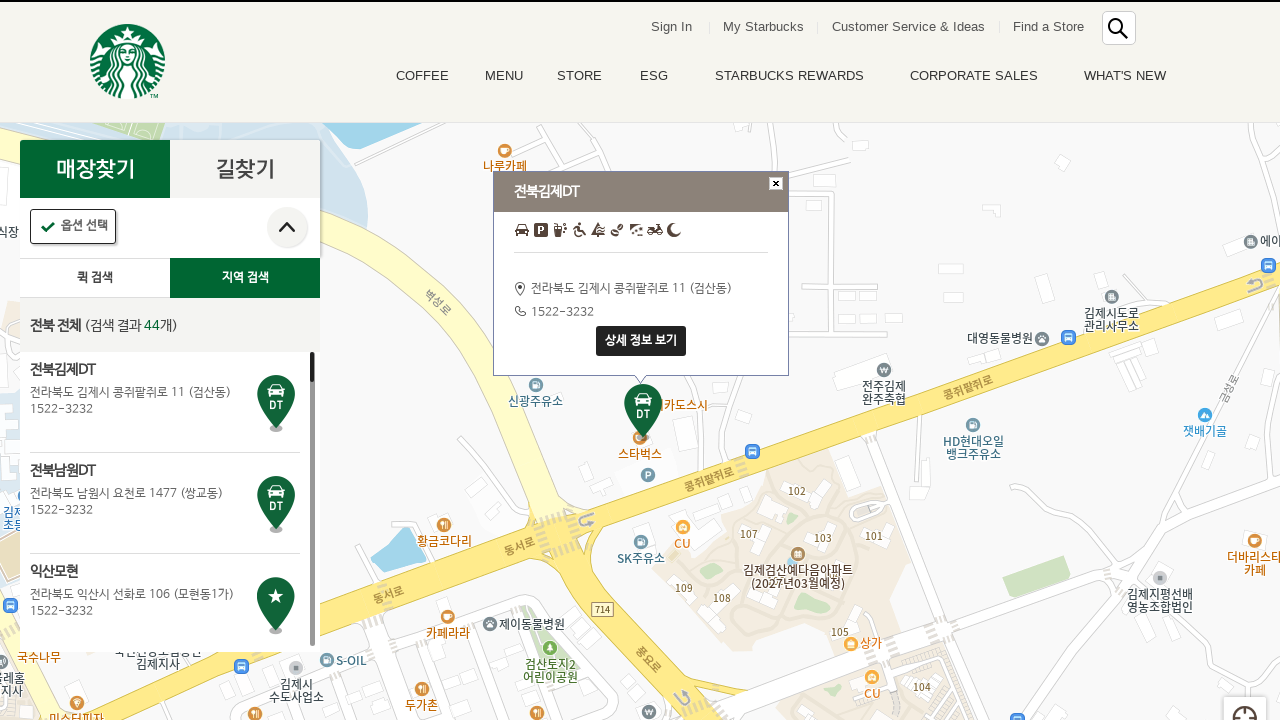

Clicked 'View Details' button on store popup at (641, 341) on .map_marker_pop .btn_marker_detail
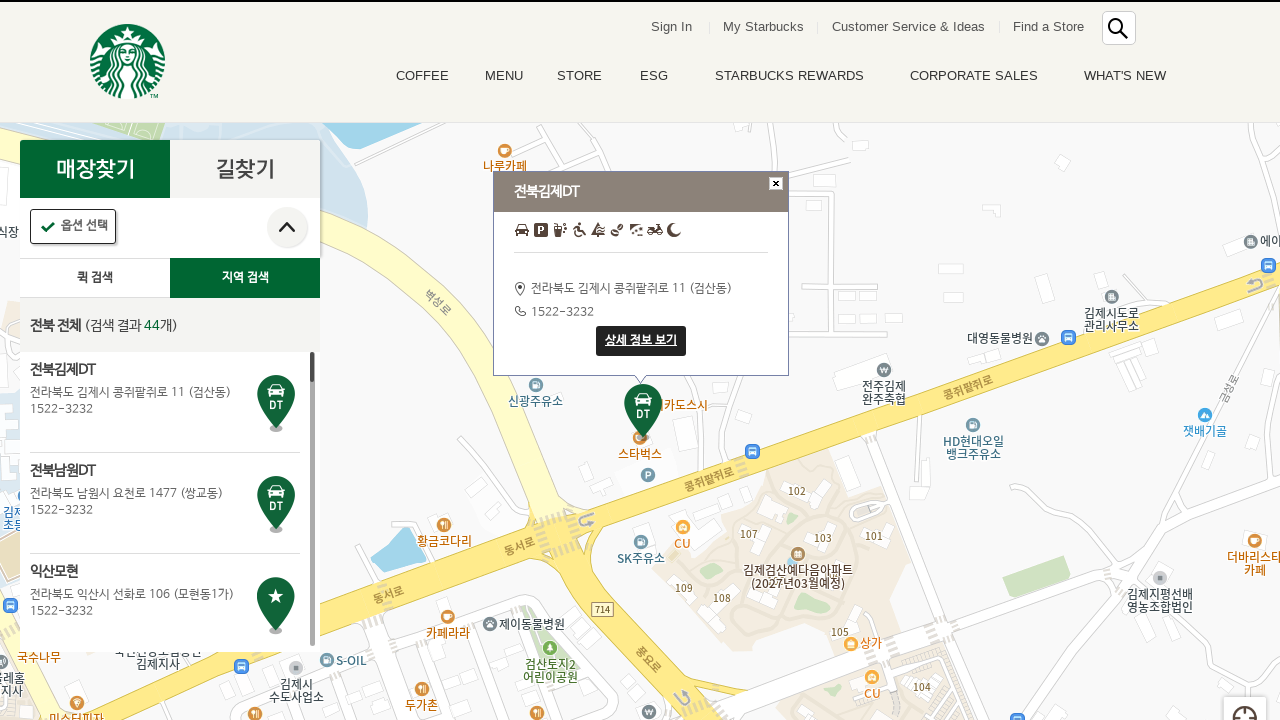

Waited for detail popup to open
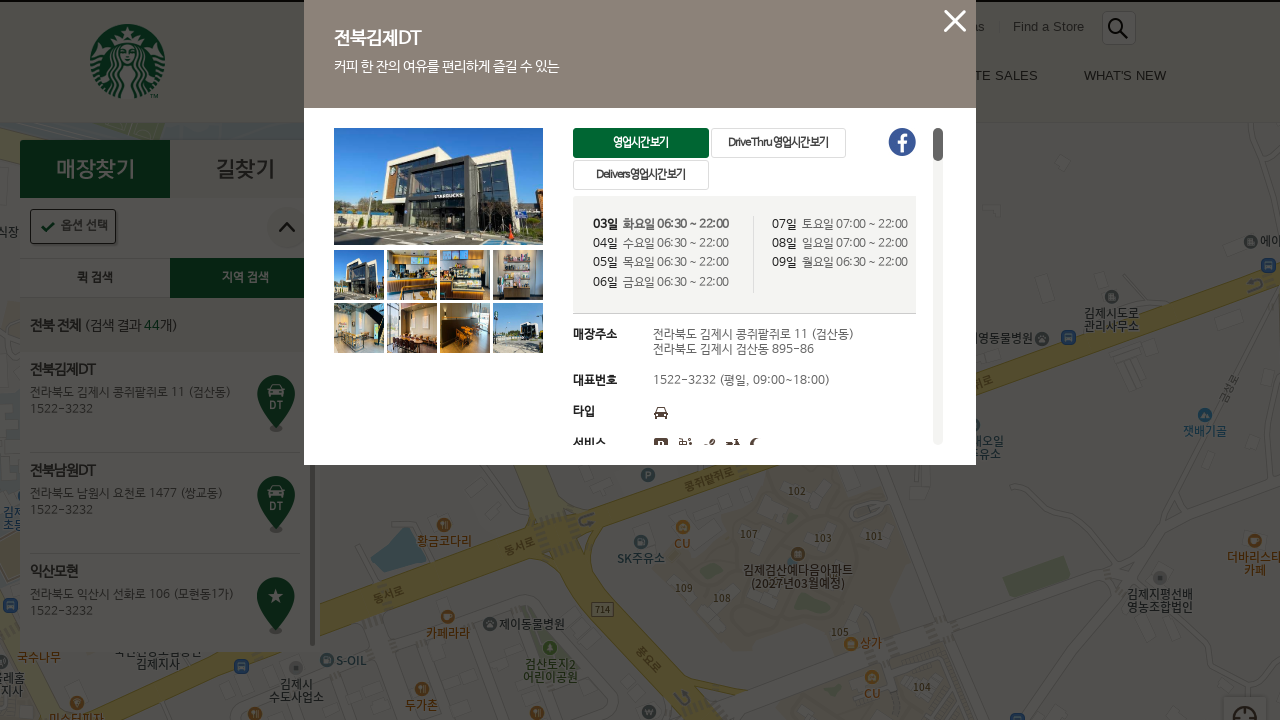

Verified store detail popup is displayed
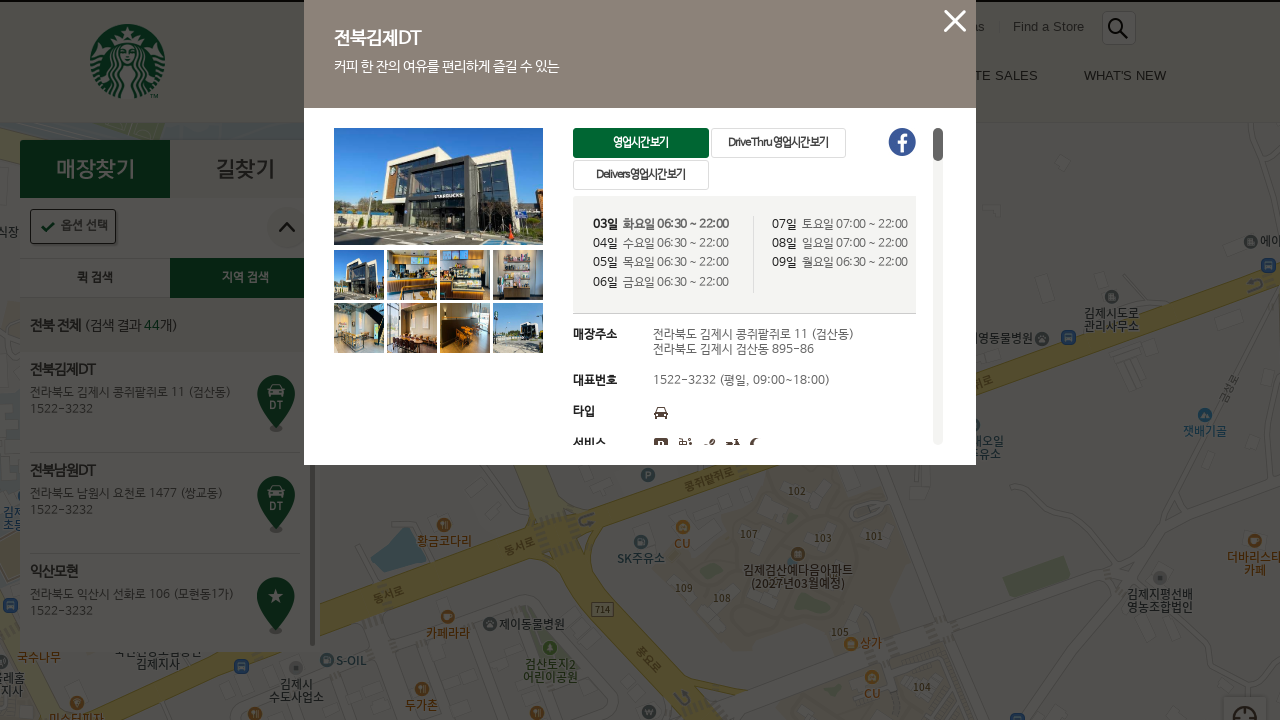

Clicked close button on store detail popup at (955, 21) on .btn_pop_close .isStoreViewClosePop
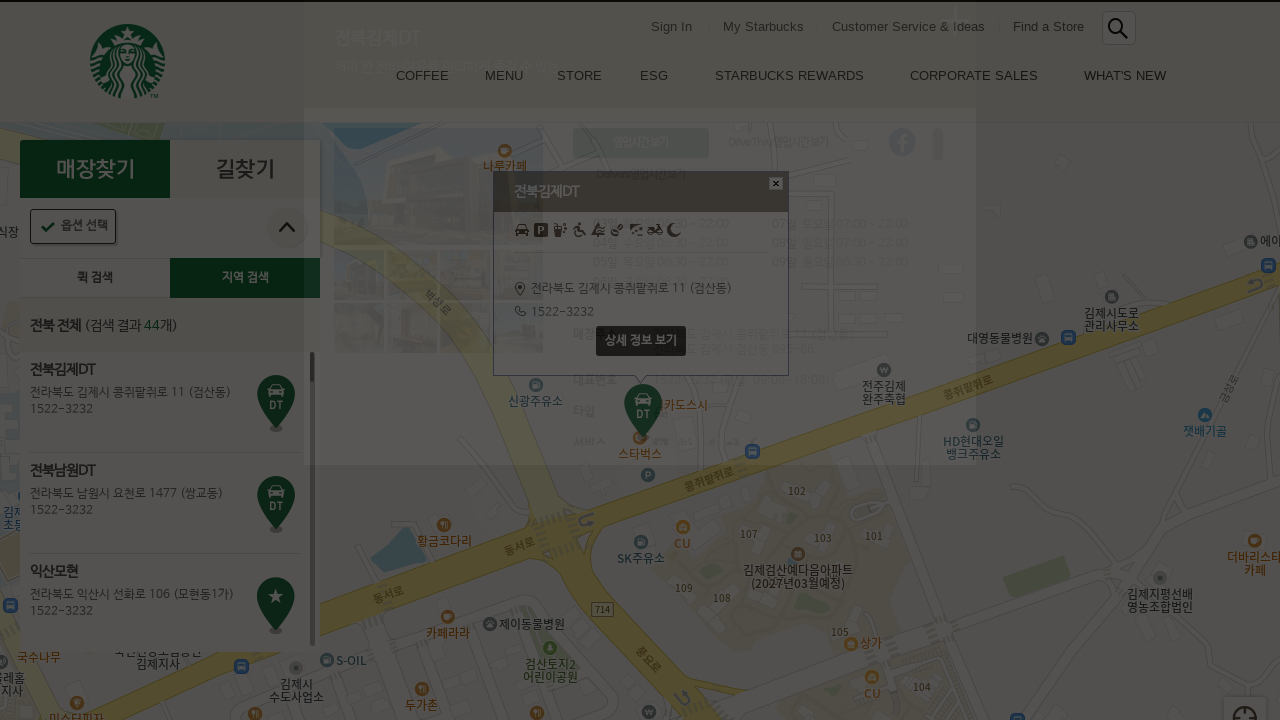

Waited for detail popup to close
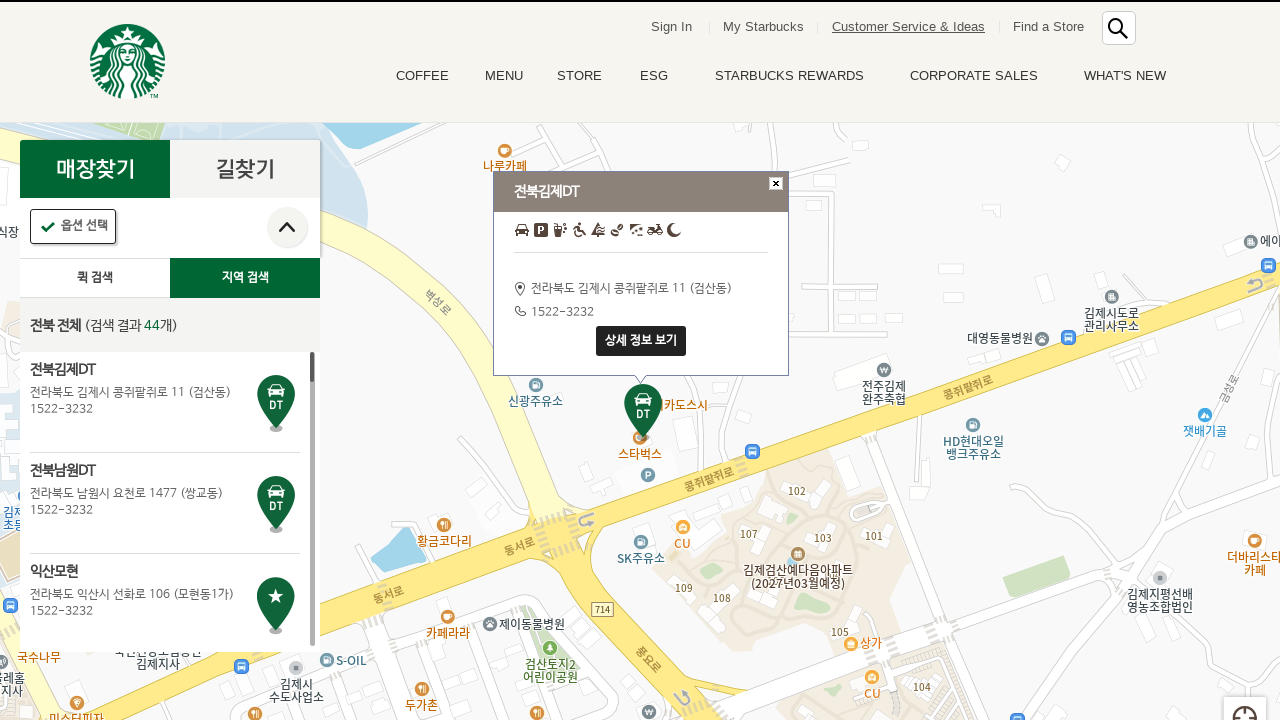

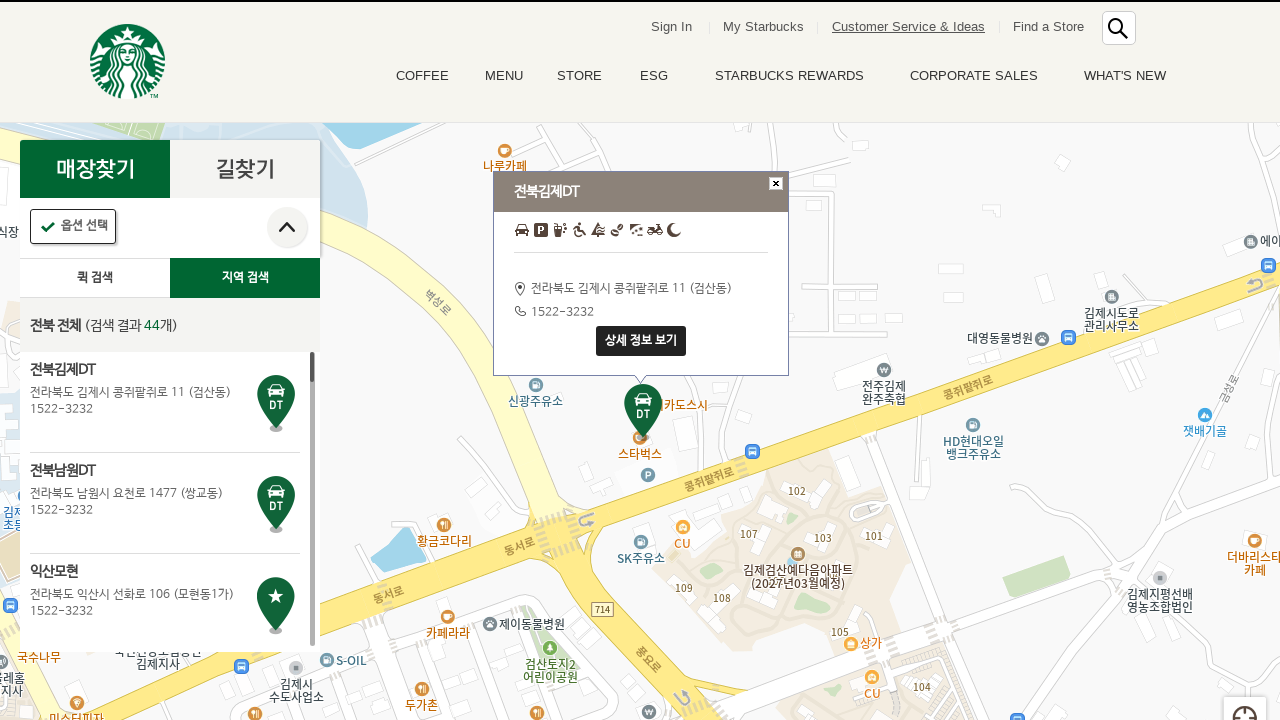